Tests a registration form by filling in first name, last name, and email fields, then submitting the form and verifying successful registration message is displayed.

Starting URL: http://suninjuly.github.io/registration1.html

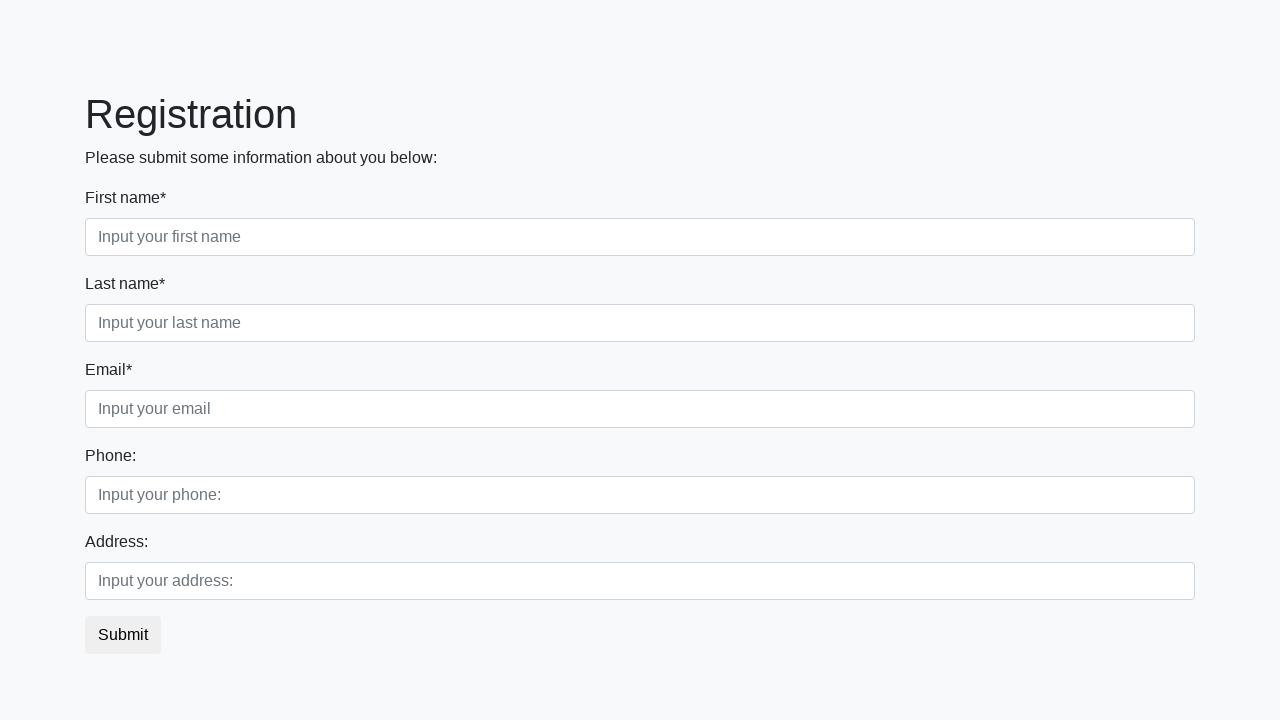

Filled first name field with 'Dmitriy' on input[placeholder='Input your first name']
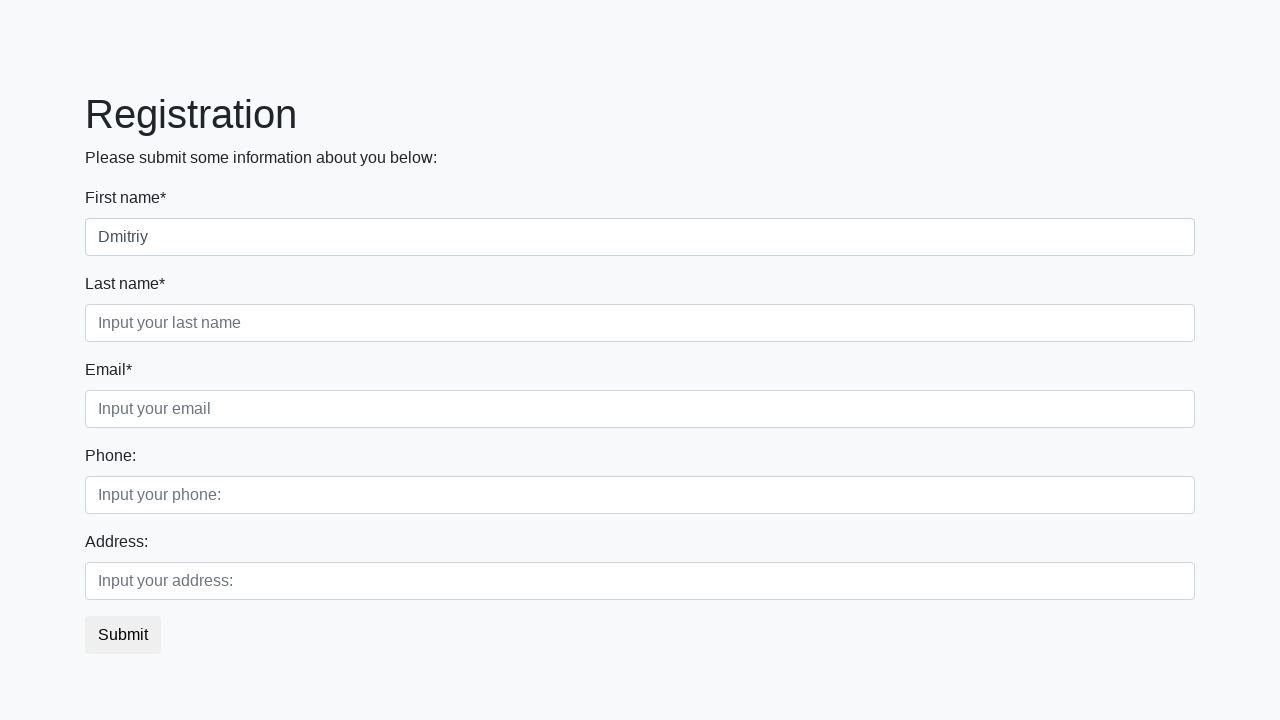

Filled last name field with 'Ivanov' on input[placeholder='Input your last name']
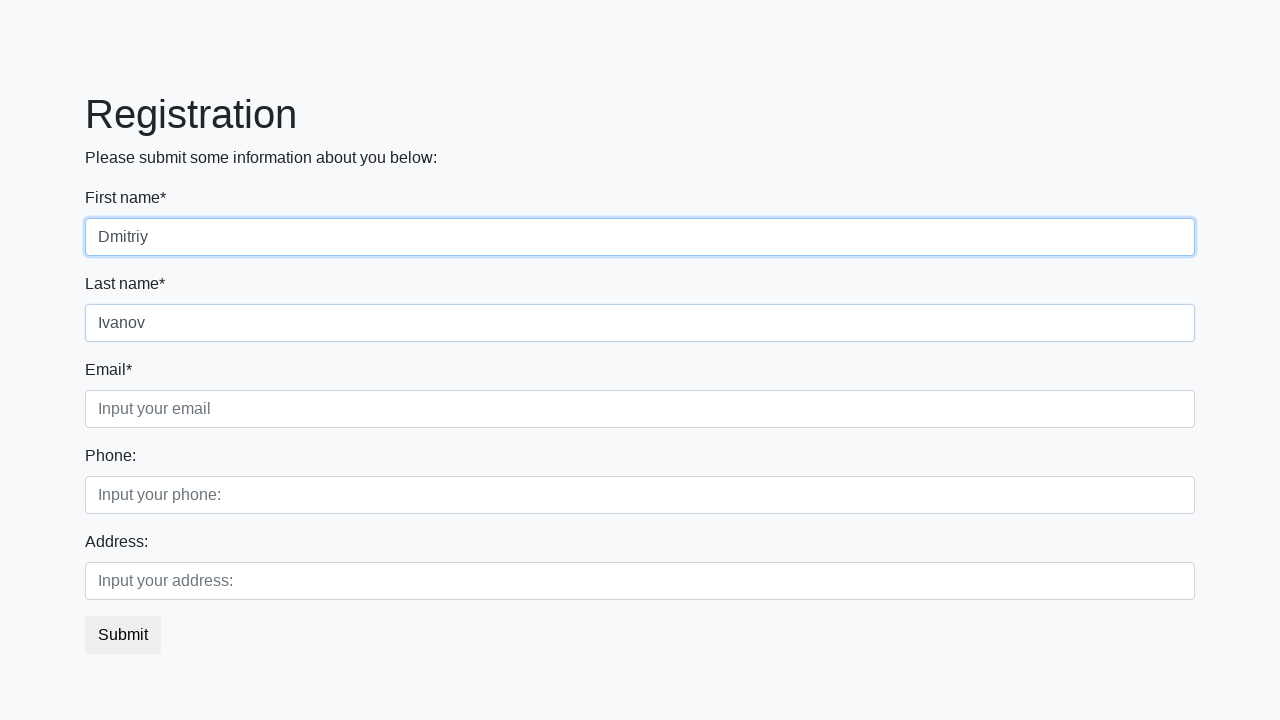

Filled email field with 'test@test.ru' on .third
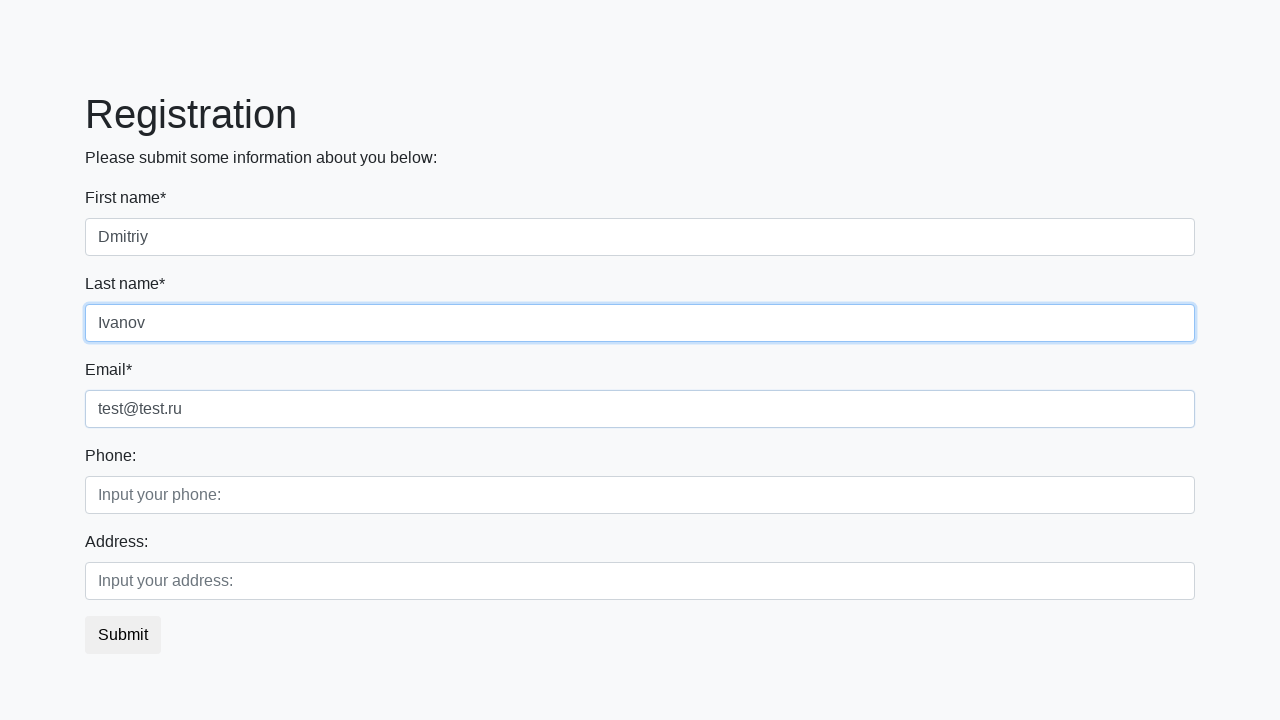

Clicked submit button to register at (123, 635) on button.btn
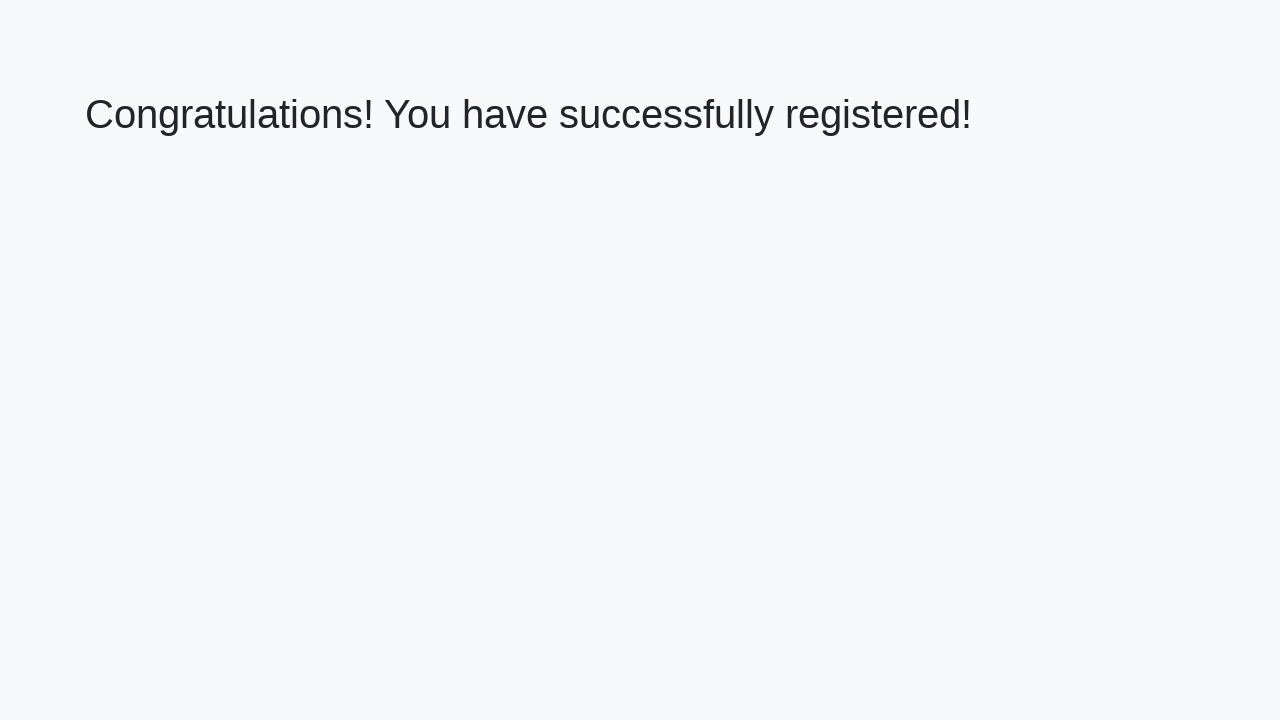

Success message heading loaded
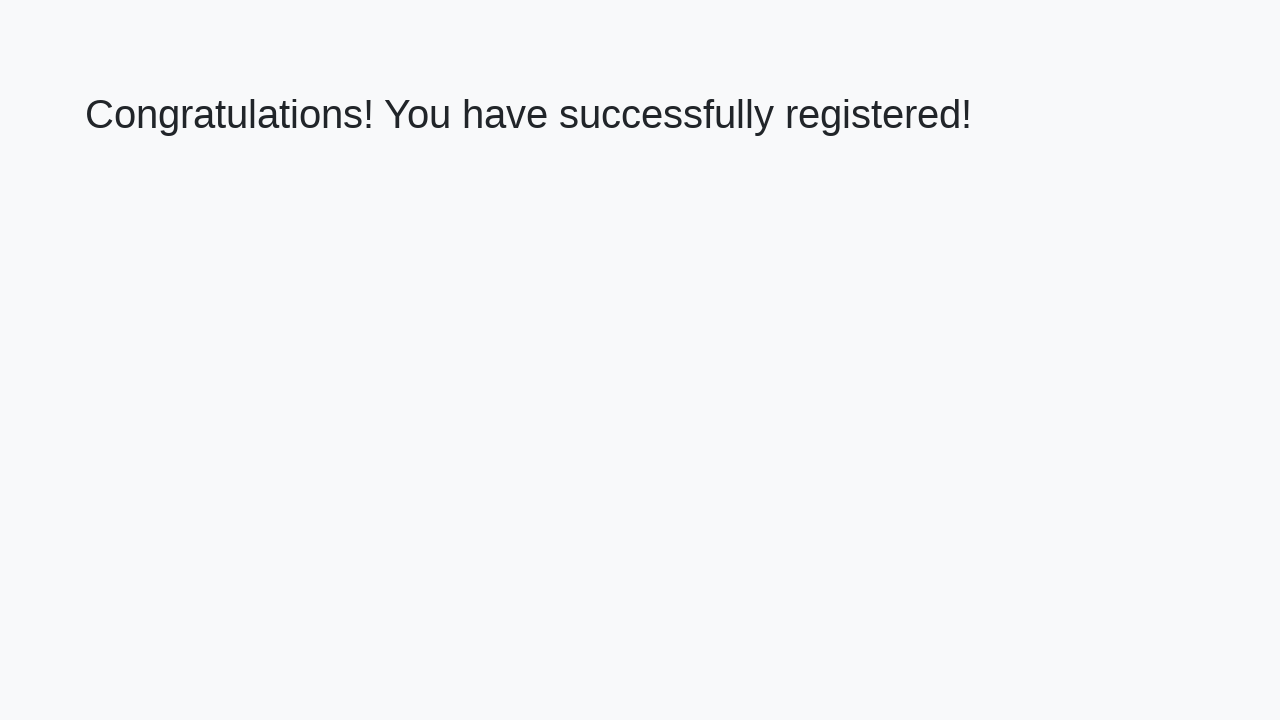

Retrieved success message text
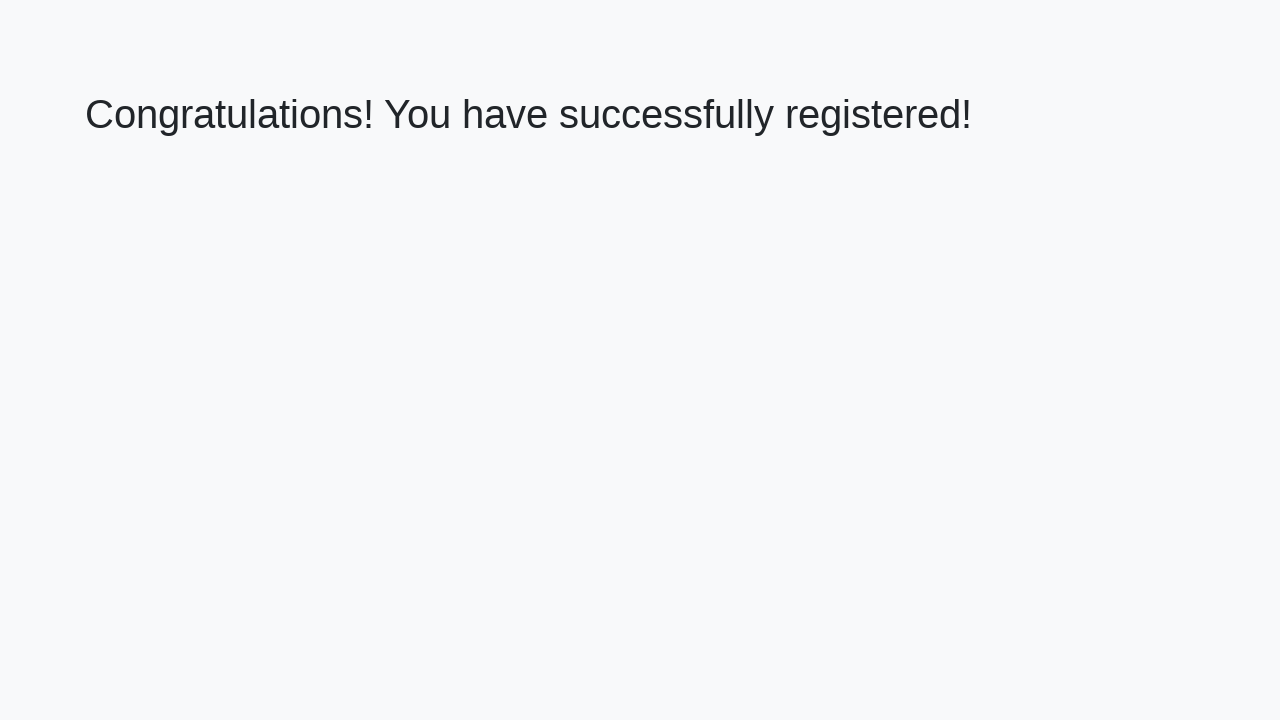

Verified successful registration message displayed
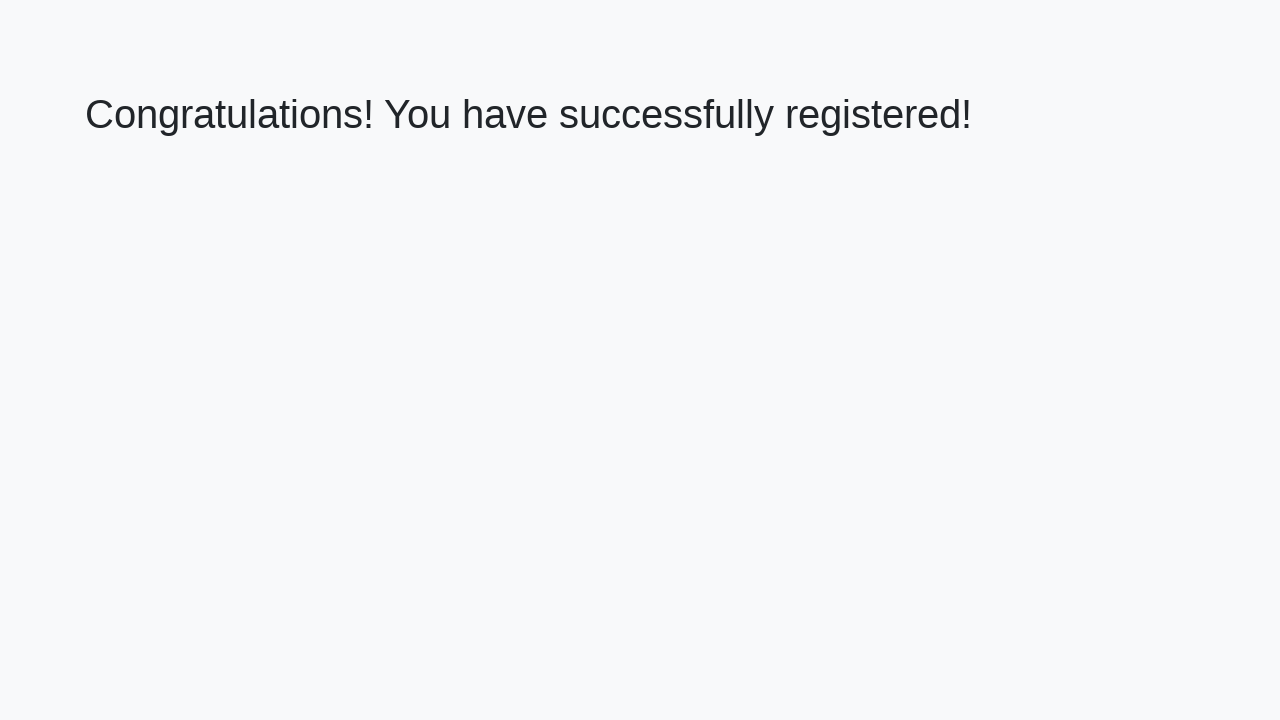

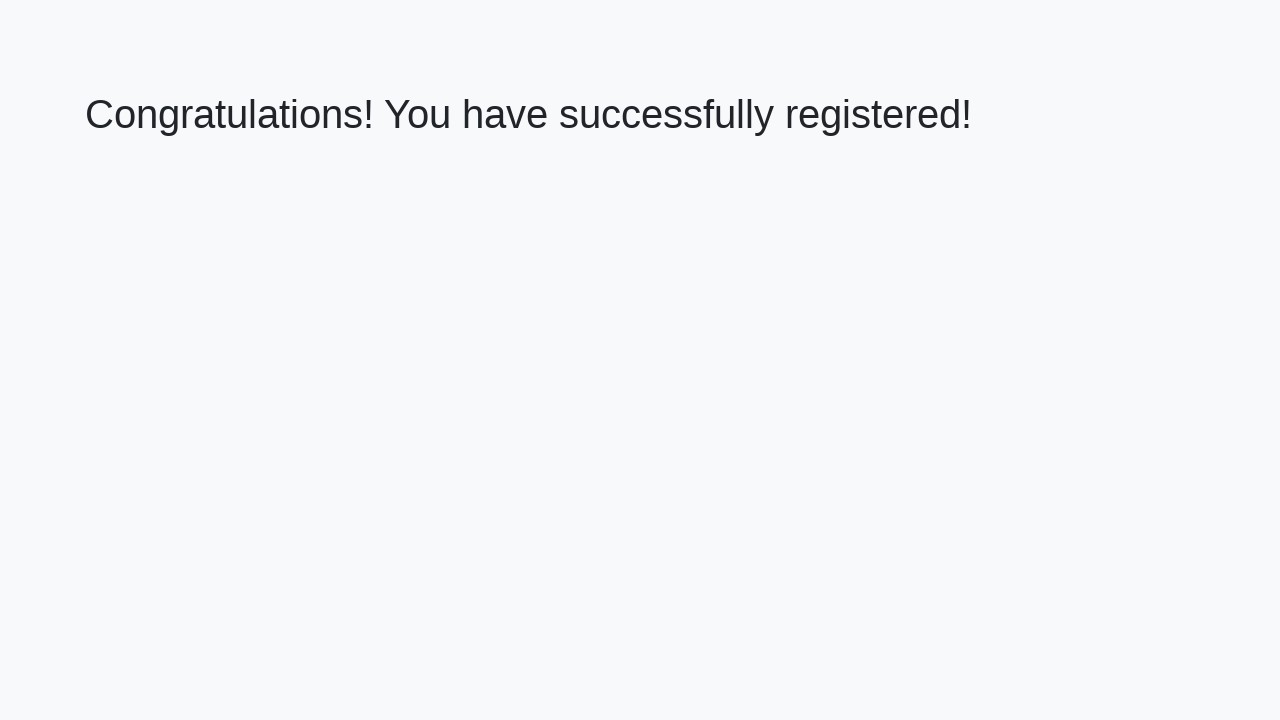